Tests that the browser back button works correctly with filter navigation.

Starting URL: https://demo.playwright.dev/todomvc

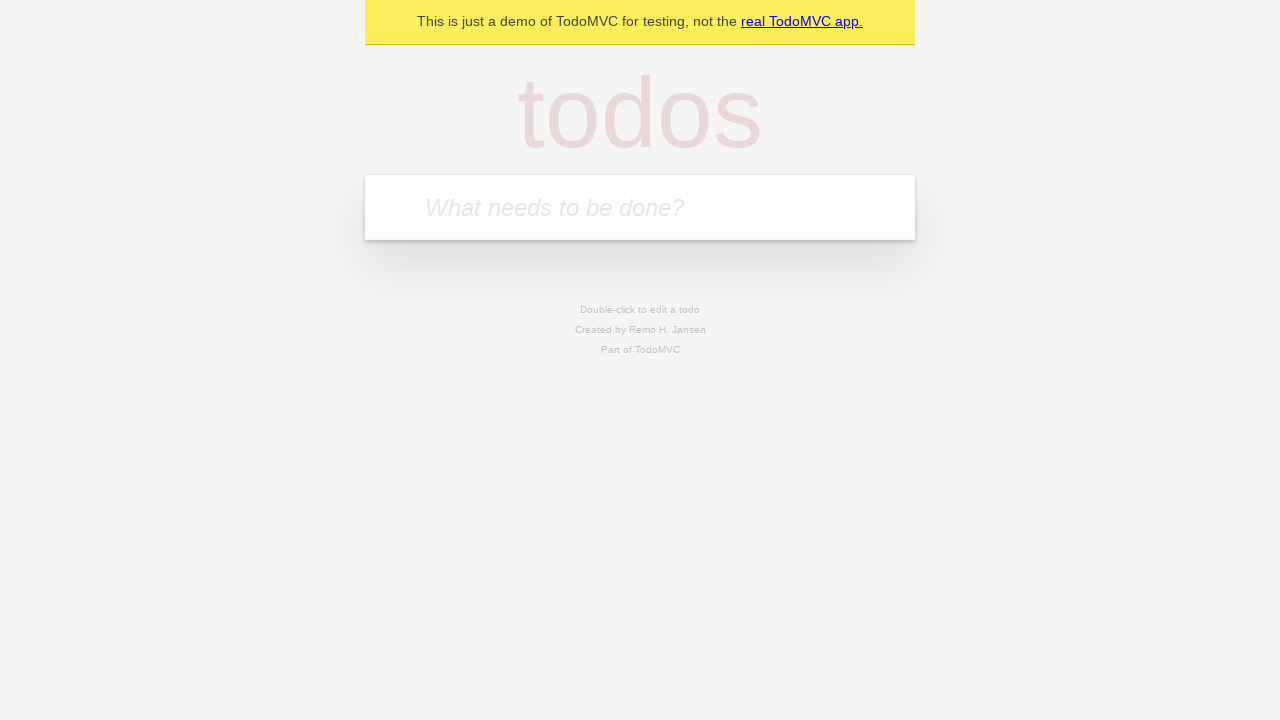

Filled todo input with 'buy some cheese' on internal:attr=[placeholder="What needs to be done?"i]
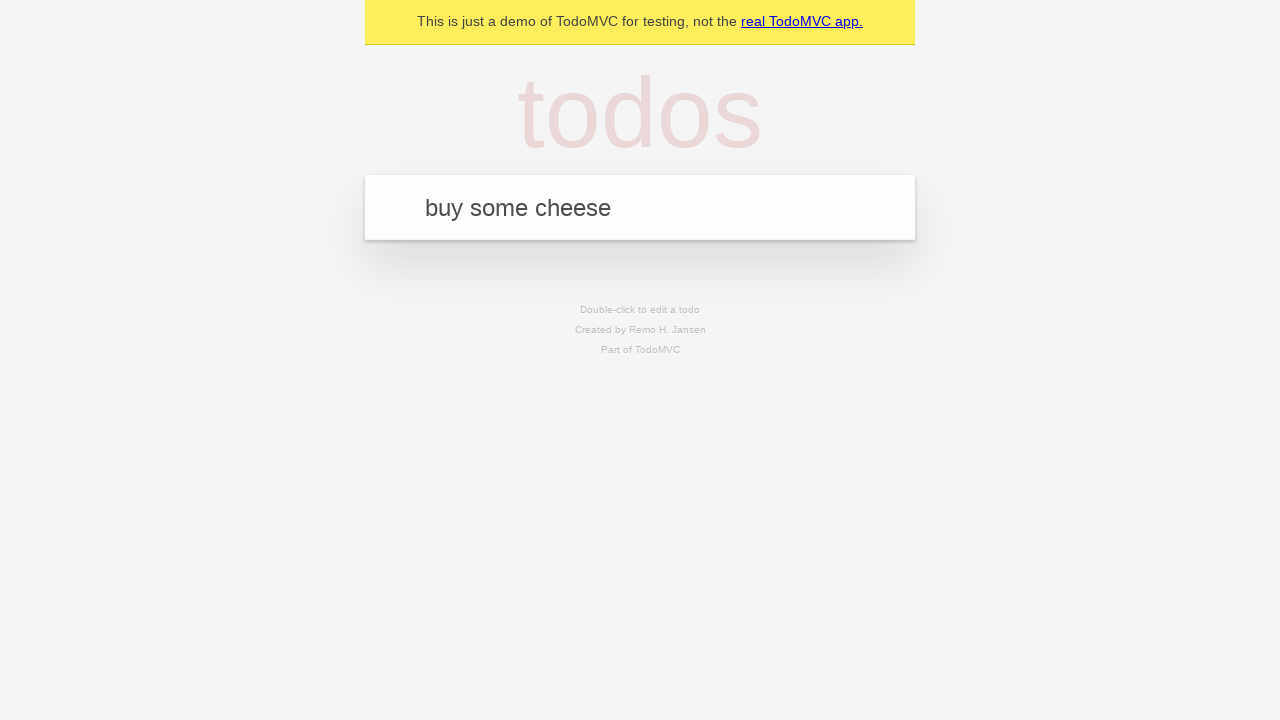

Pressed Enter to create first todo on internal:attr=[placeholder="What needs to be done?"i]
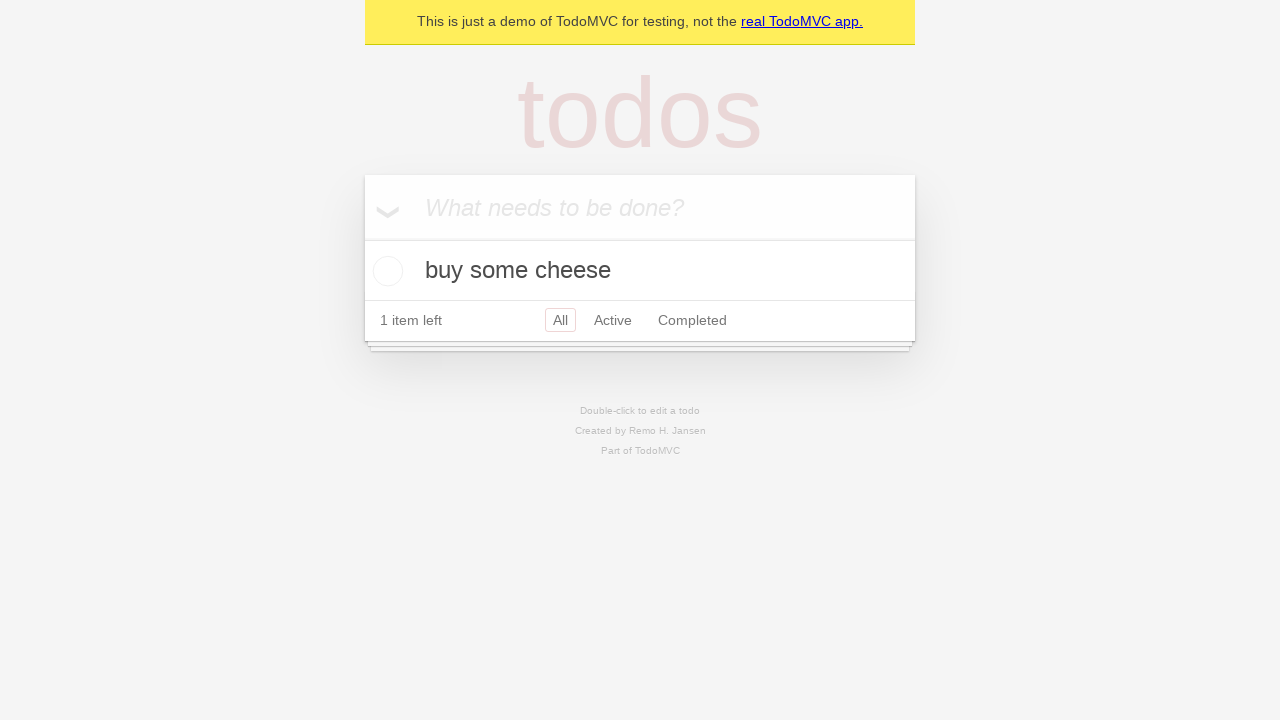

Filled todo input with 'feed the cat' on internal:attr=[placeholder="What needs to be done?"i]
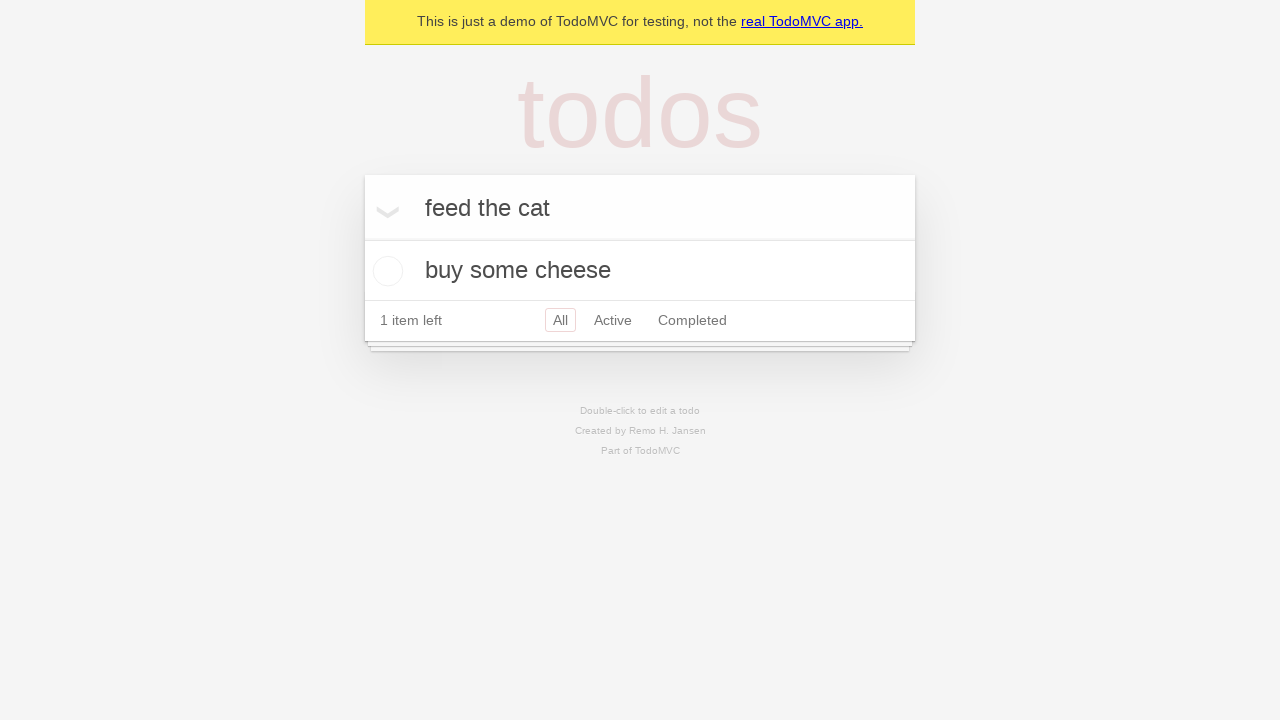

Pressed Enter to create second todo on internal:attr=[placeholder="What needs to be done?"i]
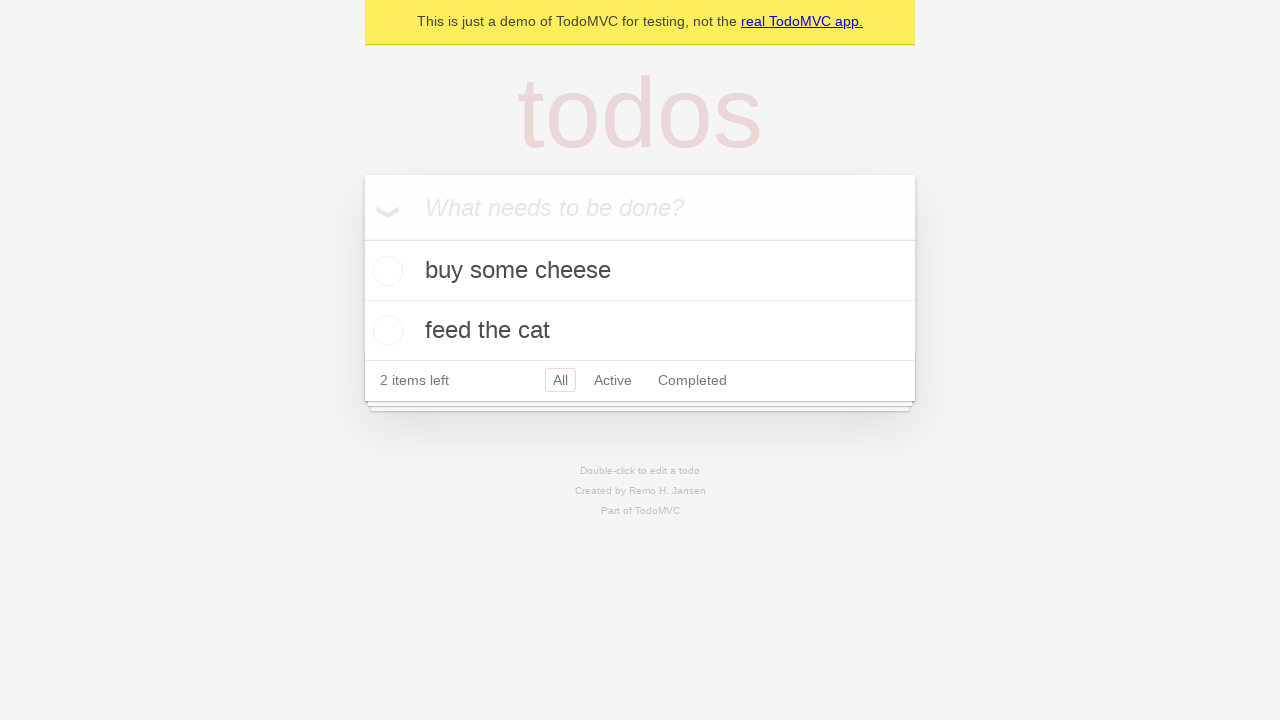

Filled todo input with 'book a doctors appointment' on internal:attr=[placeholder="What needs to be done?"i]
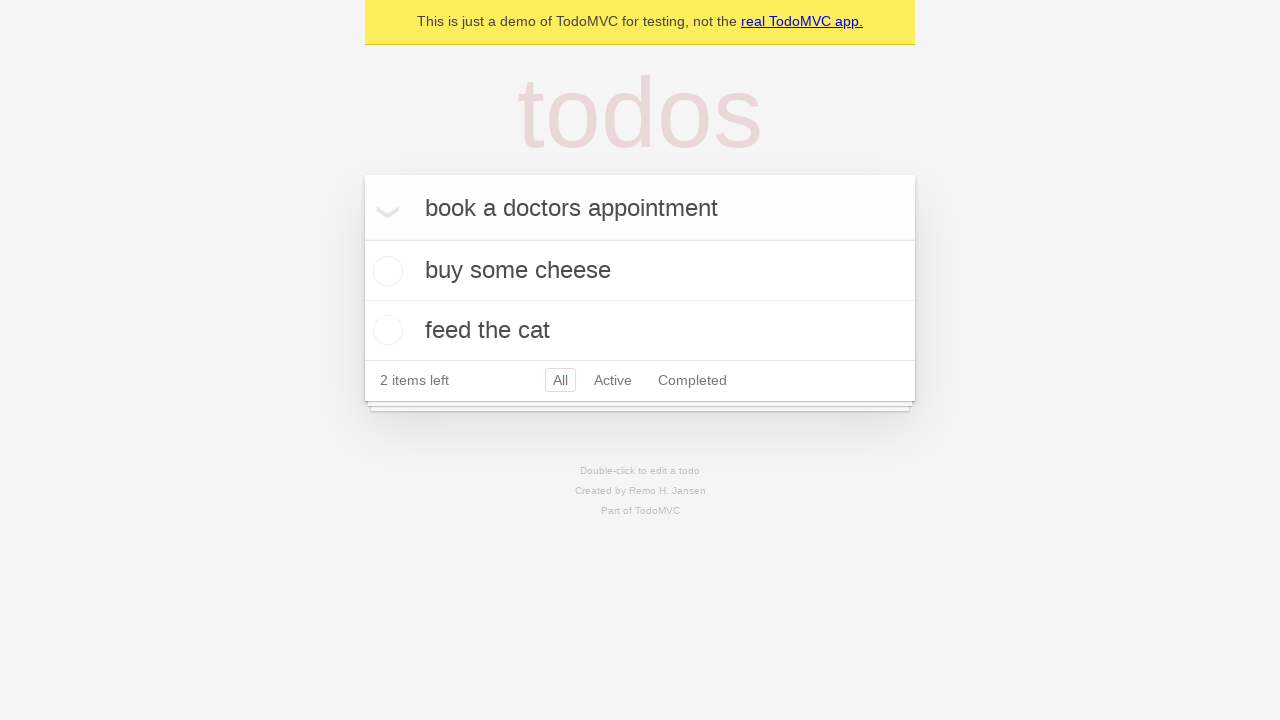

Pressed Enter to create third todo on internal:attr=[placeholder="What needs to be done?"i]
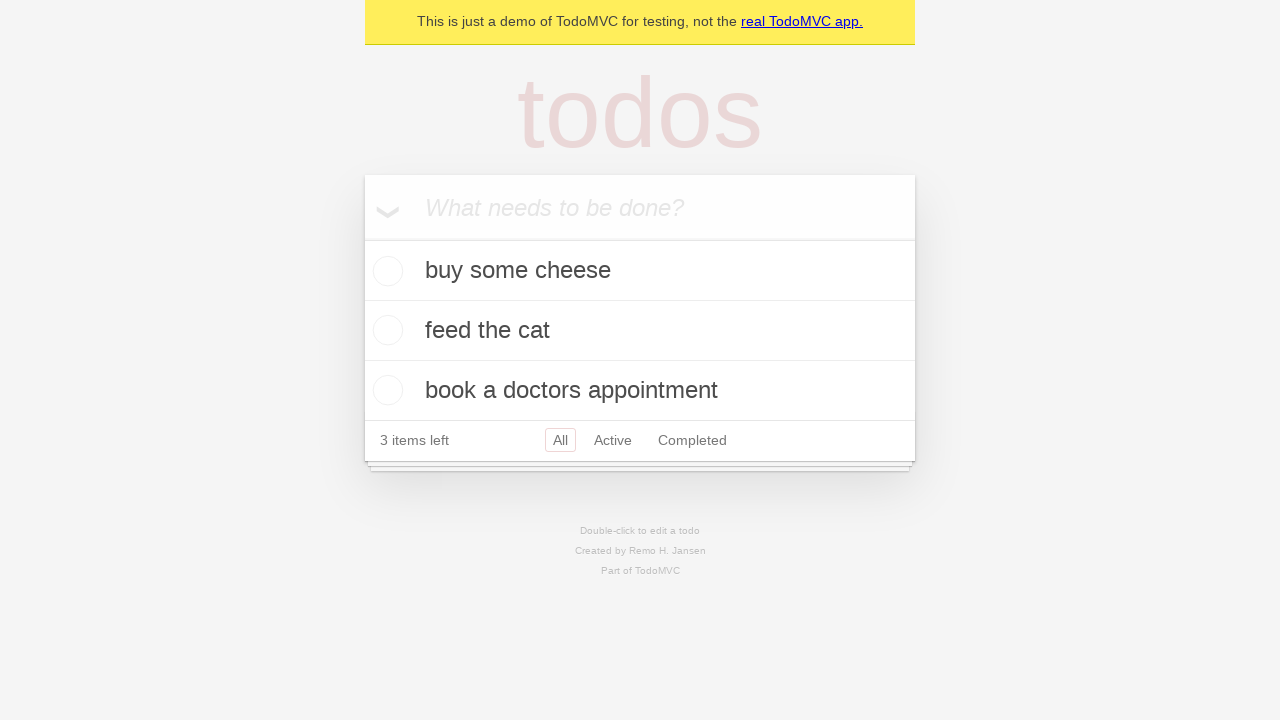

Checked the second todo item at (385, 330) on internal:testid=[data-testid="todo-item"s] >> nth=1 >> internal:role=checkbox
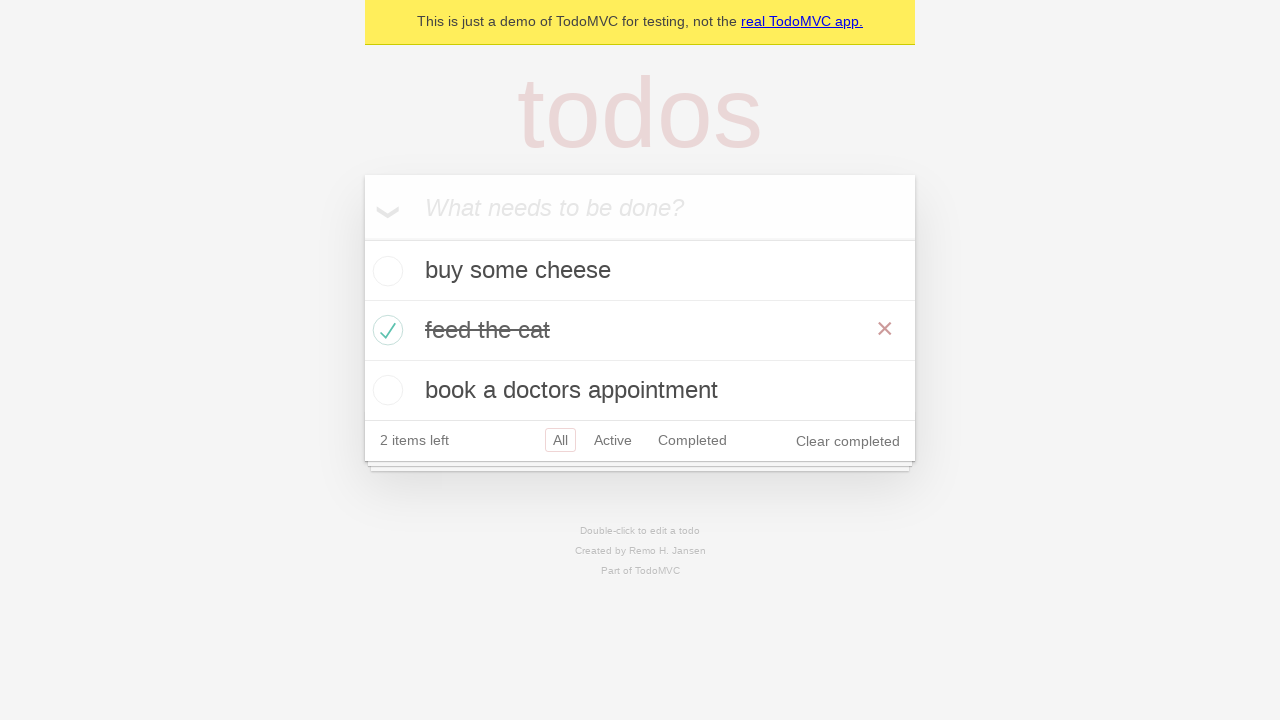

Clicked 'All' filter at (560, 440) on internal:role=link[name="All"i]
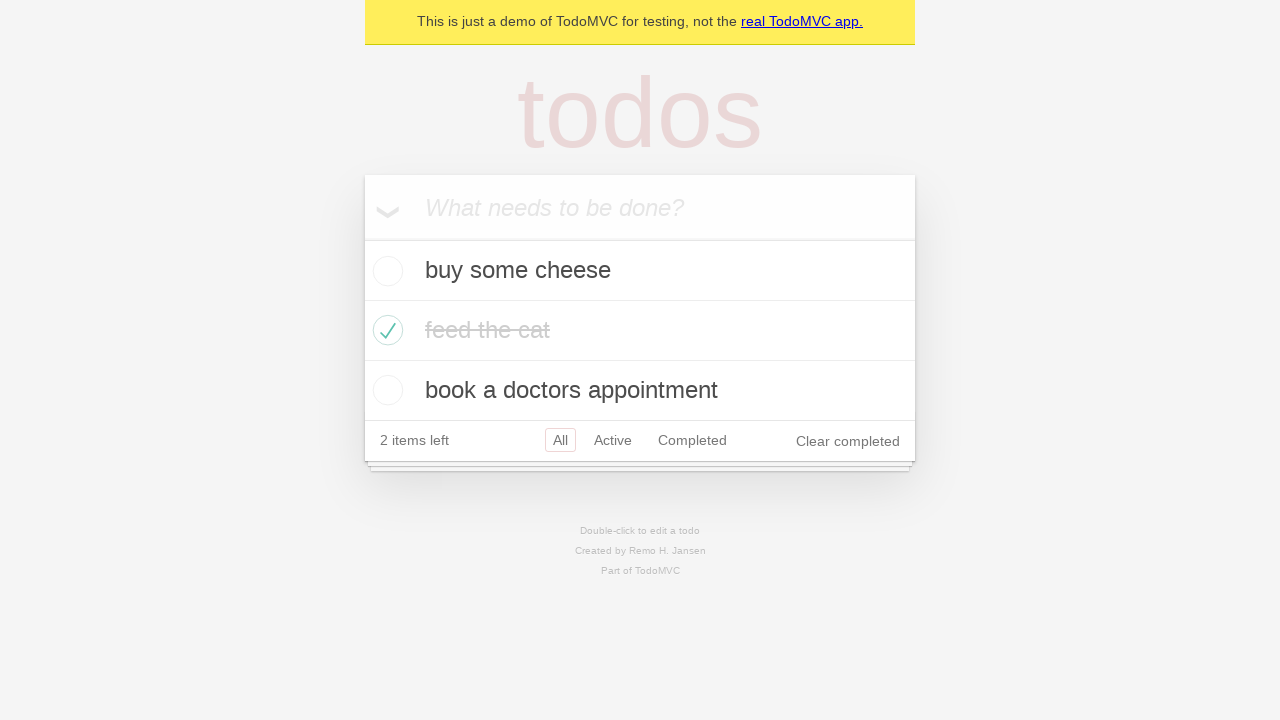

Clicked 'Active' filter at (613, 440) on internal:role=link[name="Active"i]
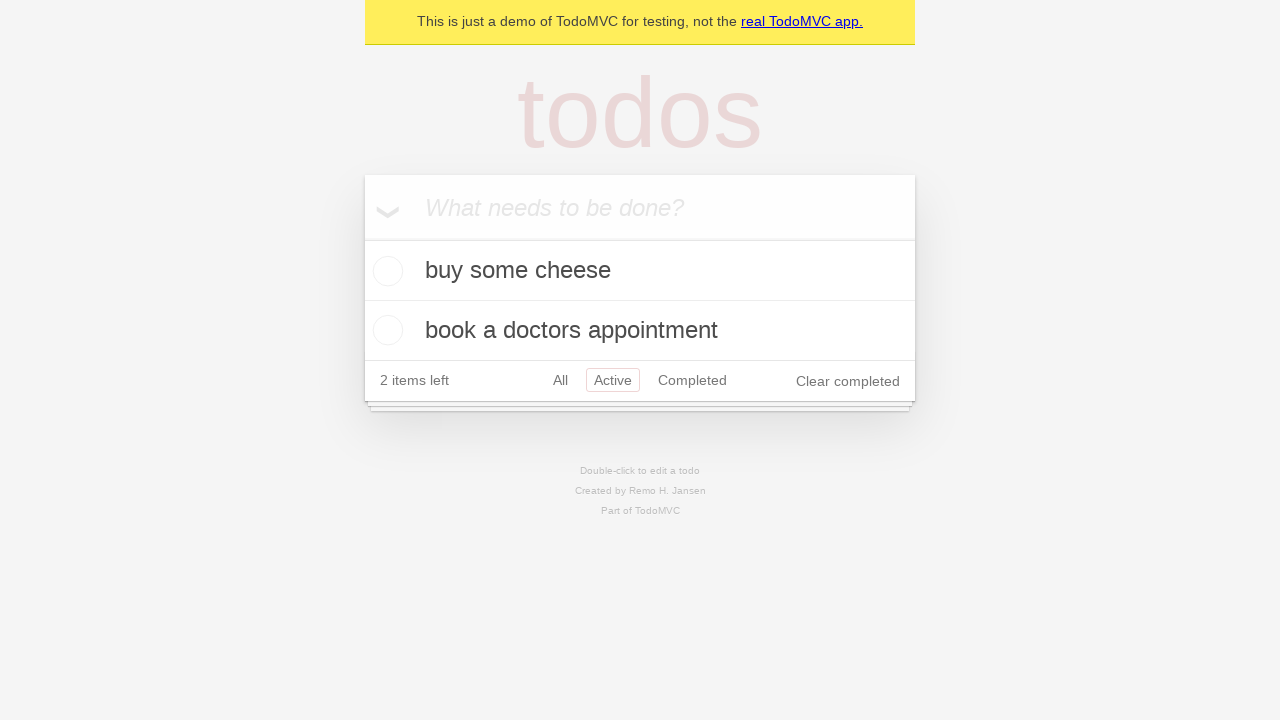

Clicked 'Completed' filter at (692, 380) on internal:role=link[name="Completed"i]
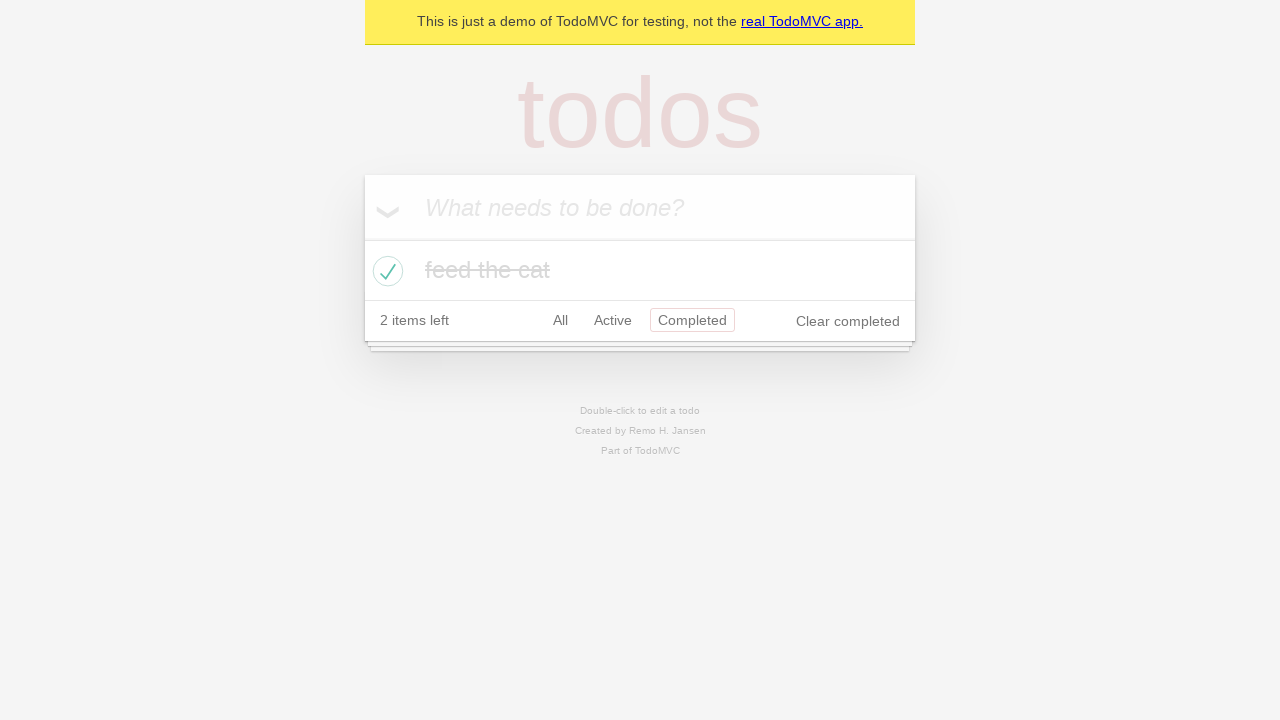

Navigated back to 'Active' filter using browser back button
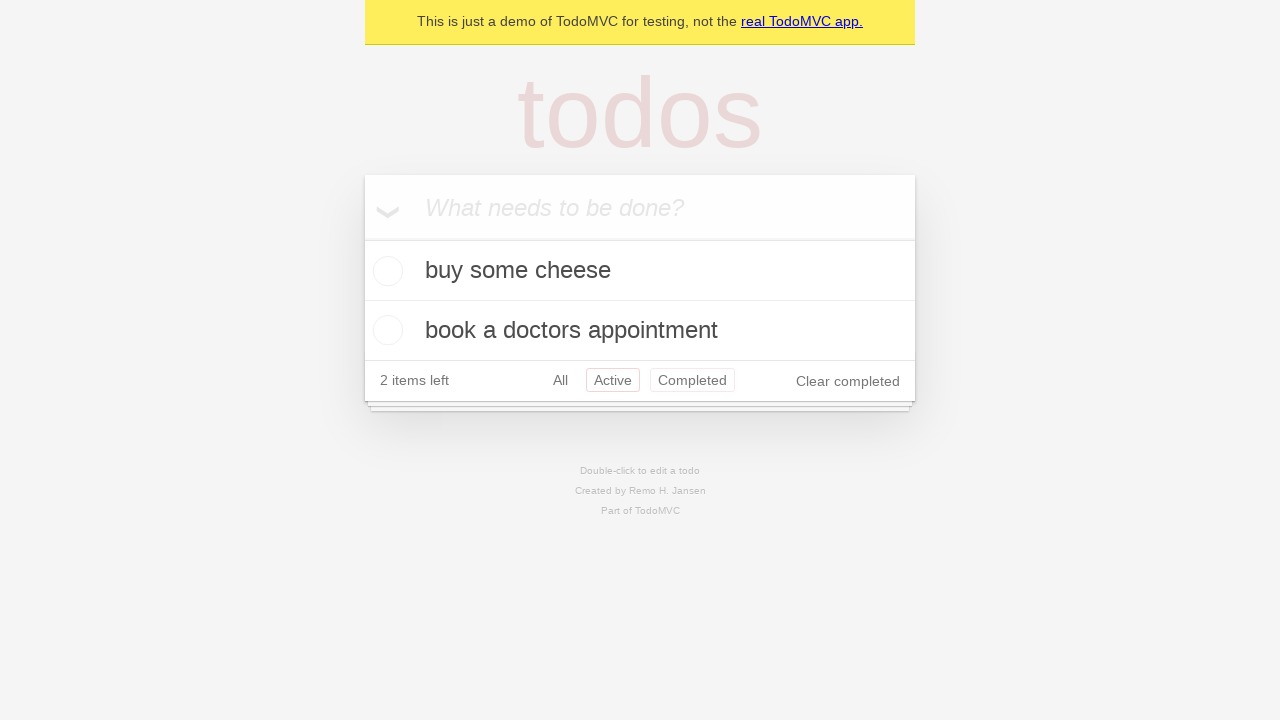

Navigated back to 'All' filter using browser back button
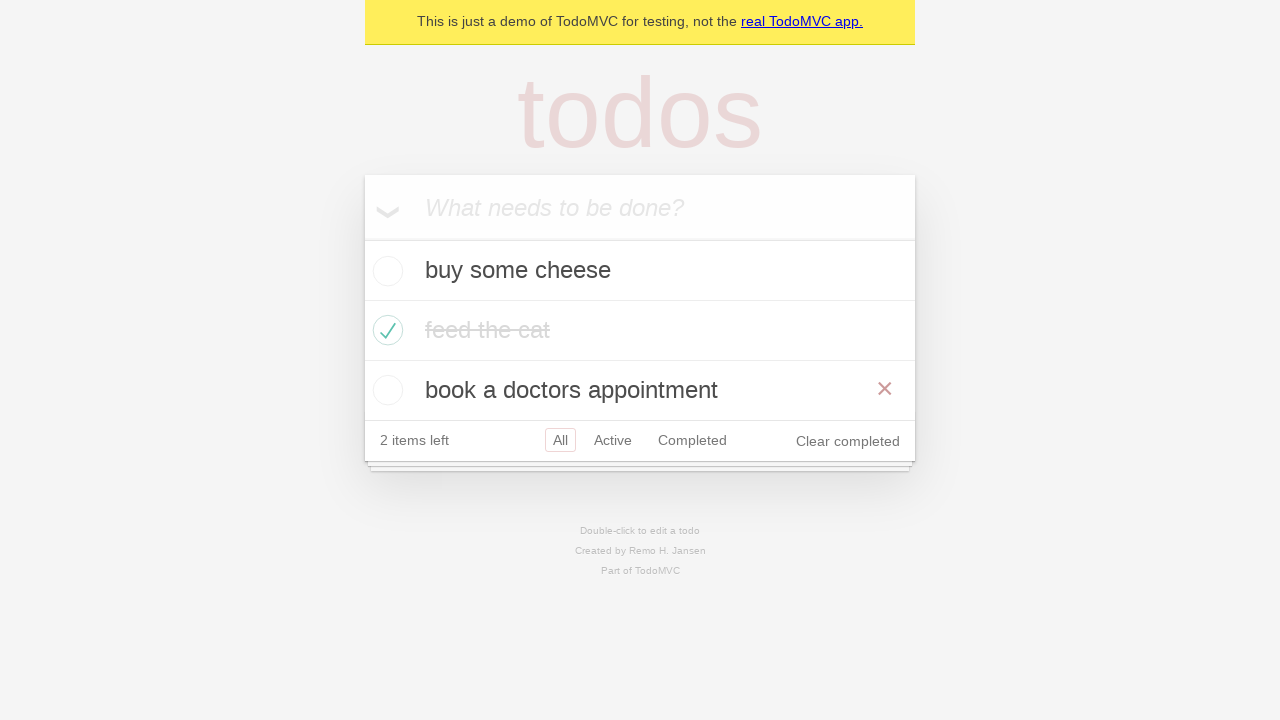

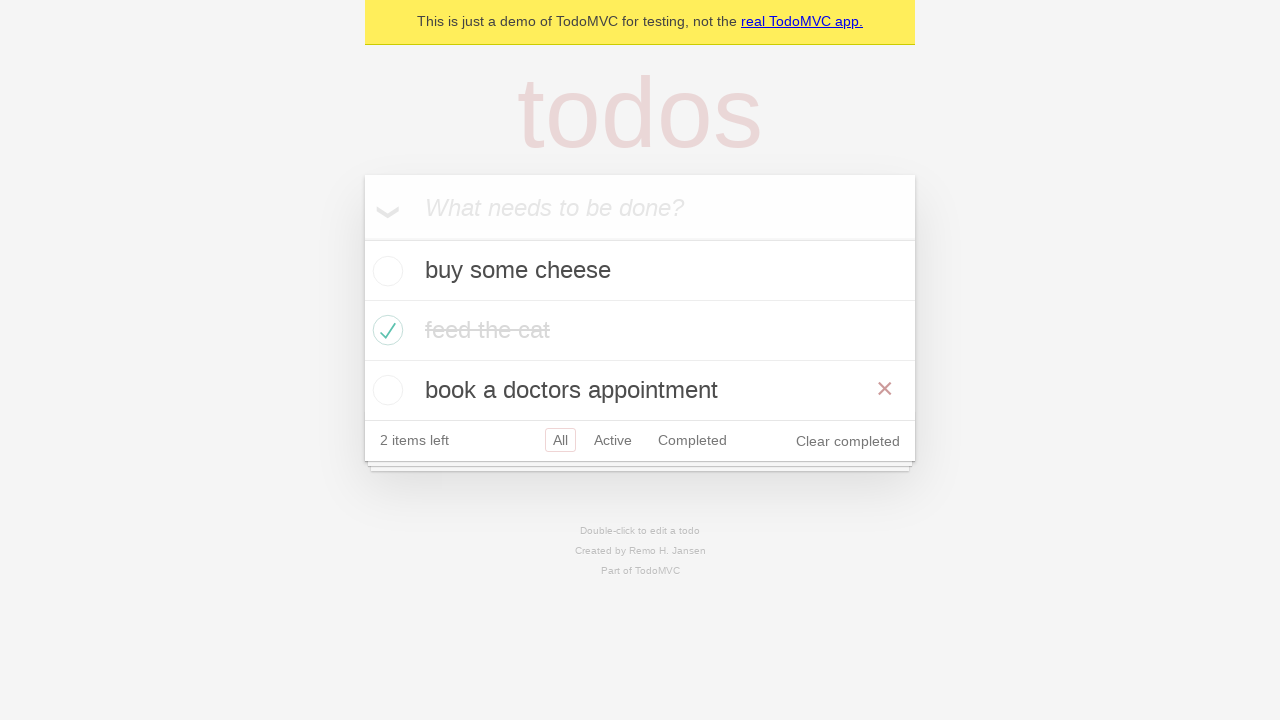